Tests element visibility by filling form fields and clicking elements, then verifies a hidden user element becomes visible after clicking an avatar image.

Starting URL: https://automationfc.github.io/basic-form/index.html

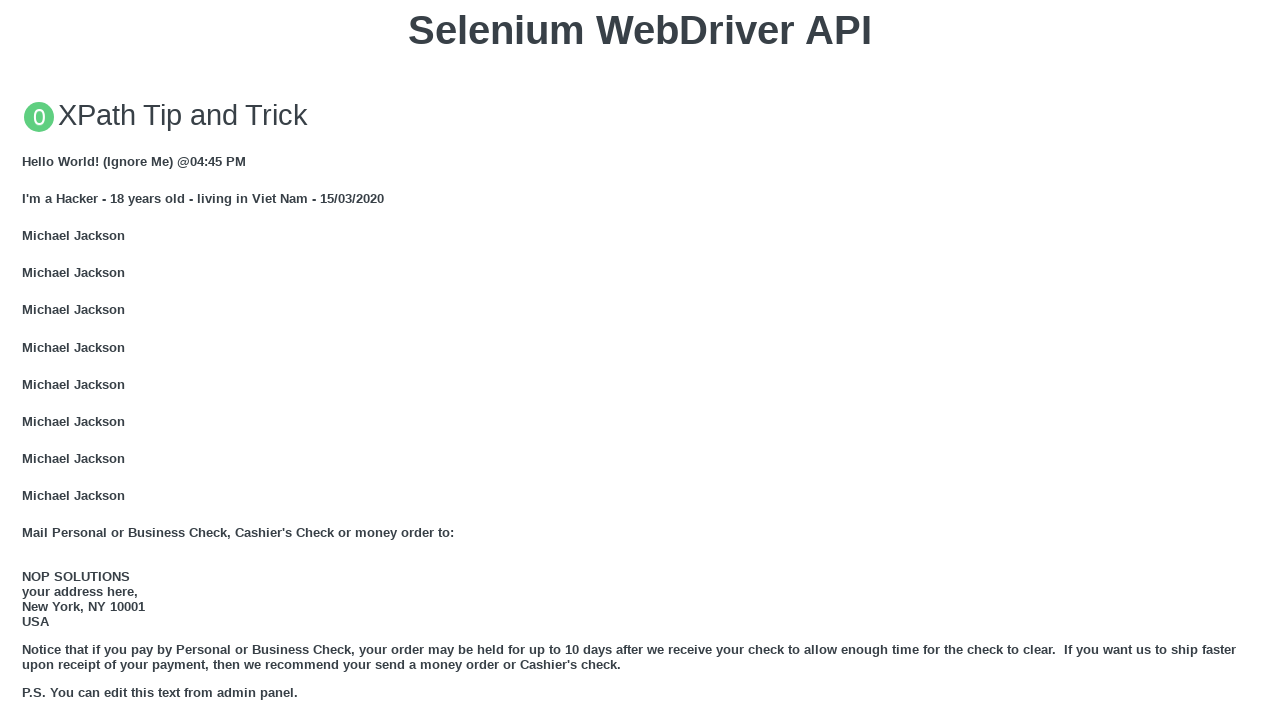

Filled email field with 'email@gmail.com' on #mail
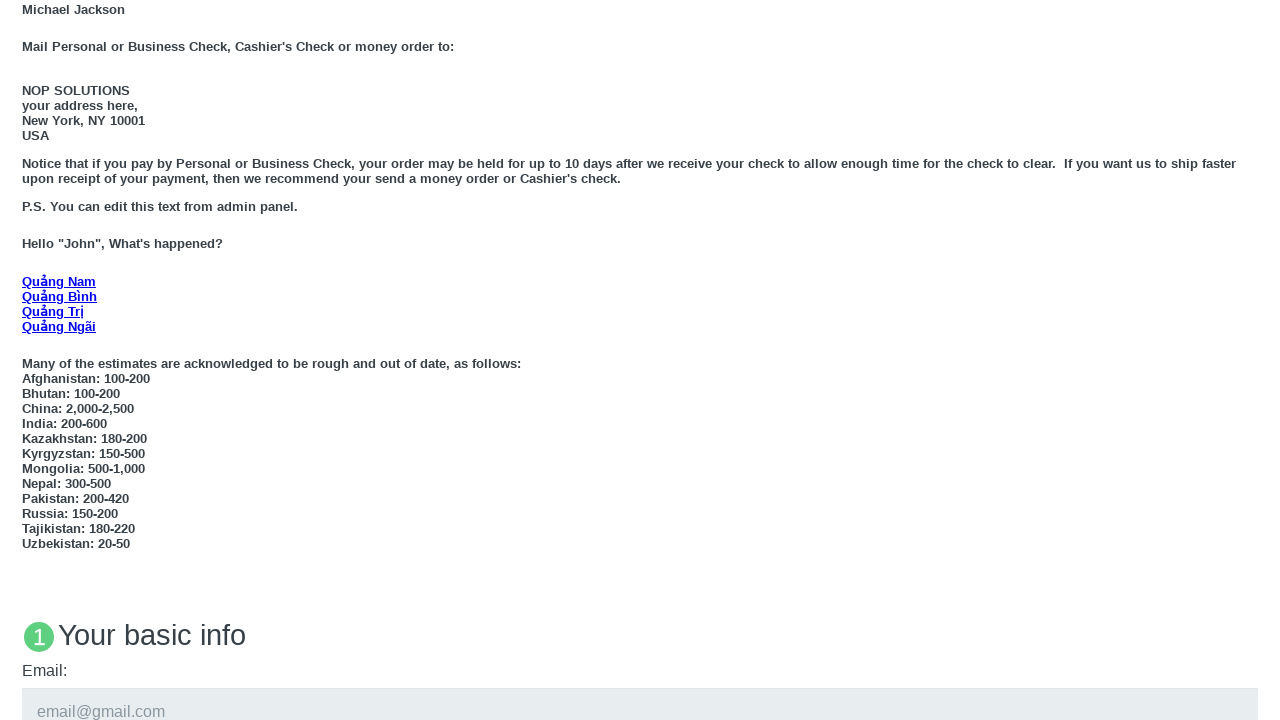

Clicked on 'Under 18' radio button at (76, 360) on label[for='under_18']
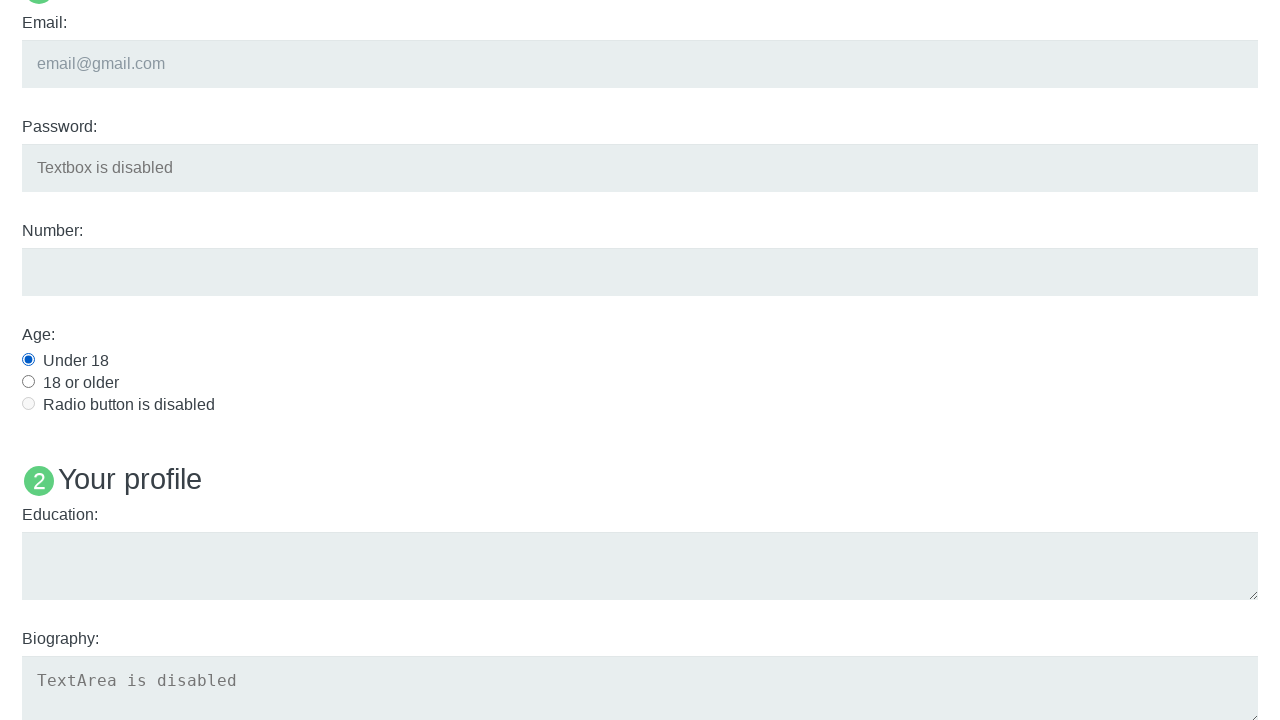

Filled education field with 'Automation testing' on #edu
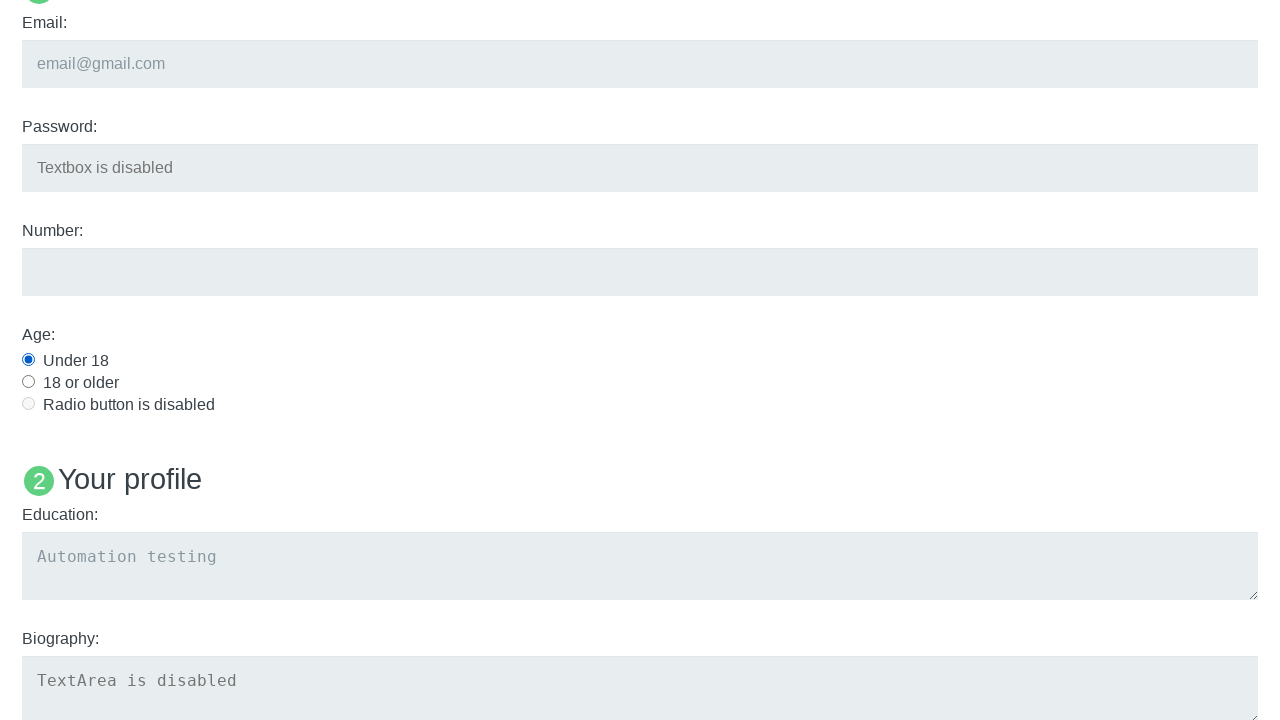

Clicked on User Avatar 05 image to reveal User5 element at (642, 360) on img[alt='User Avatar 05']
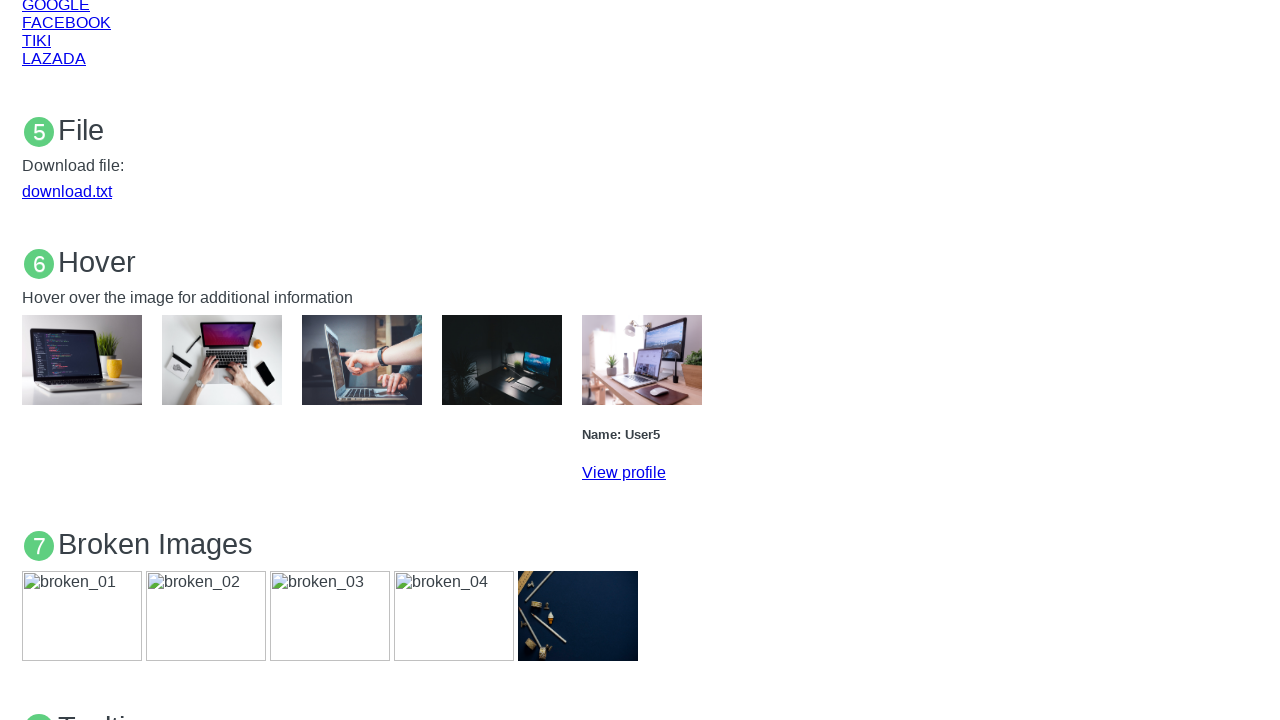

Verified User5 element is displayed
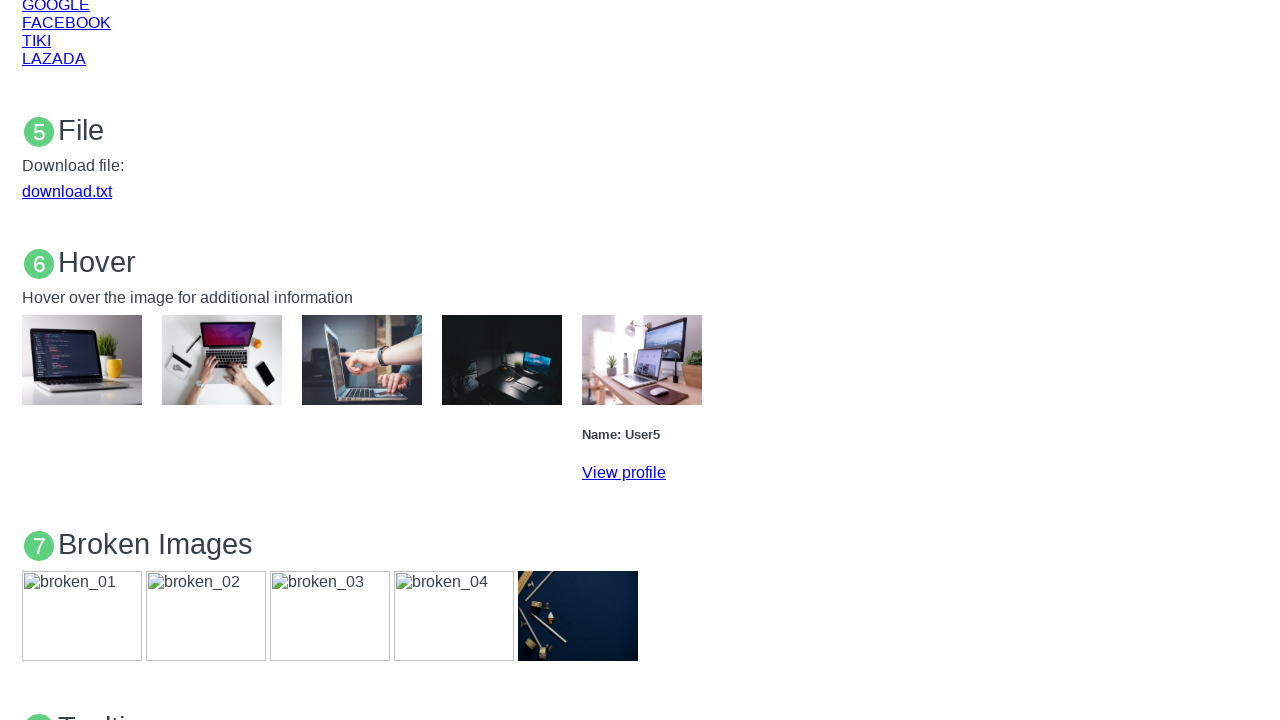

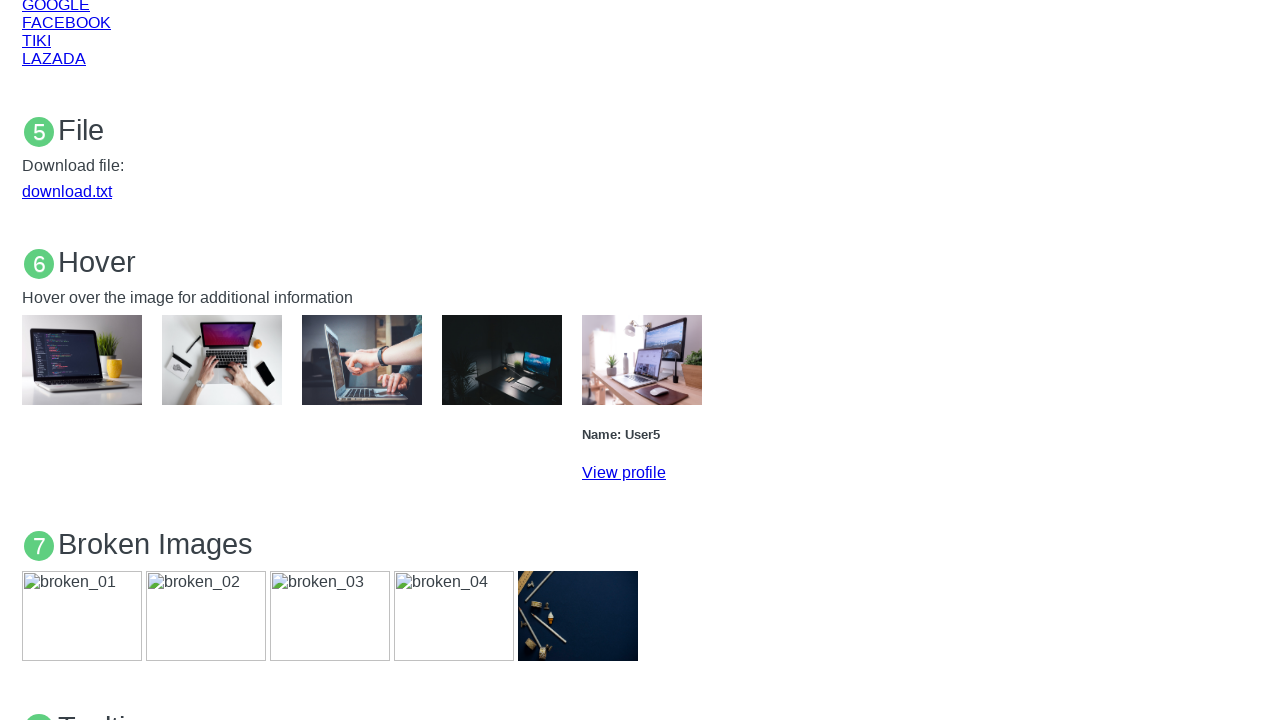